Tests clicking a button by its text and handling the resulting alert dialog

Starting URL: https://paul-hammant.github.io/ngWebDriver-test-harness/#/form

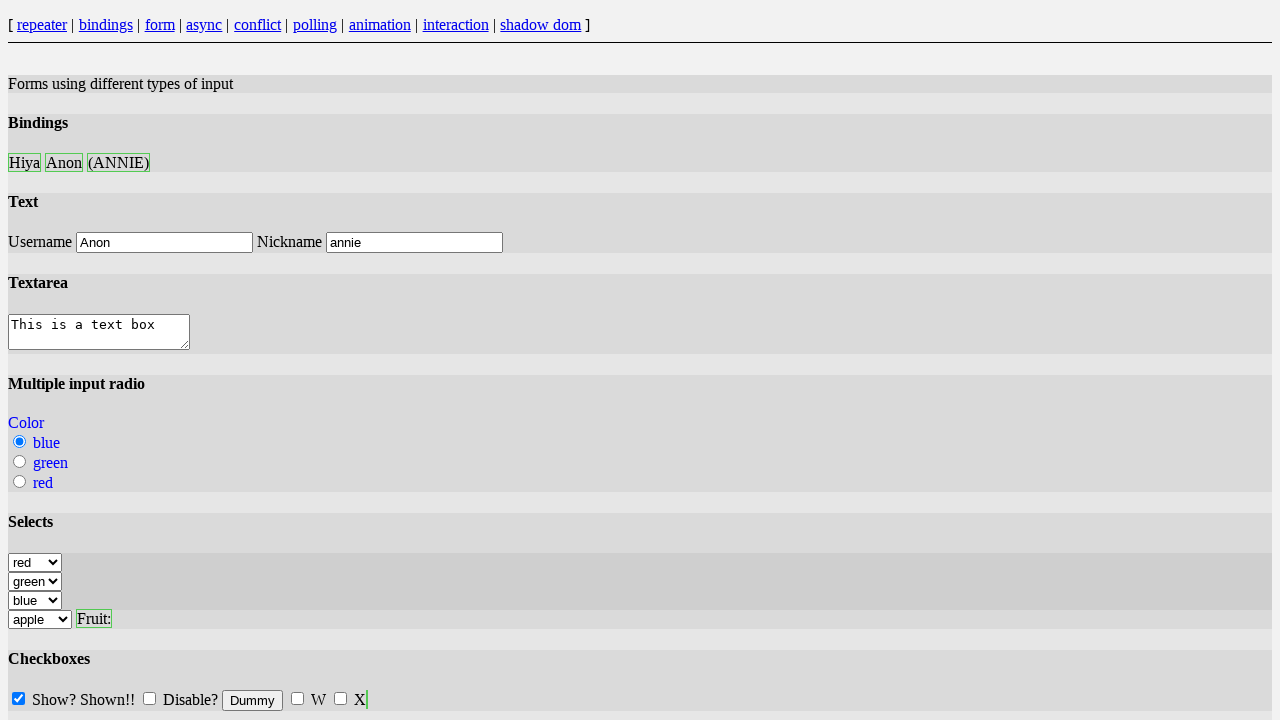

Waited for page to load (networkidle state)
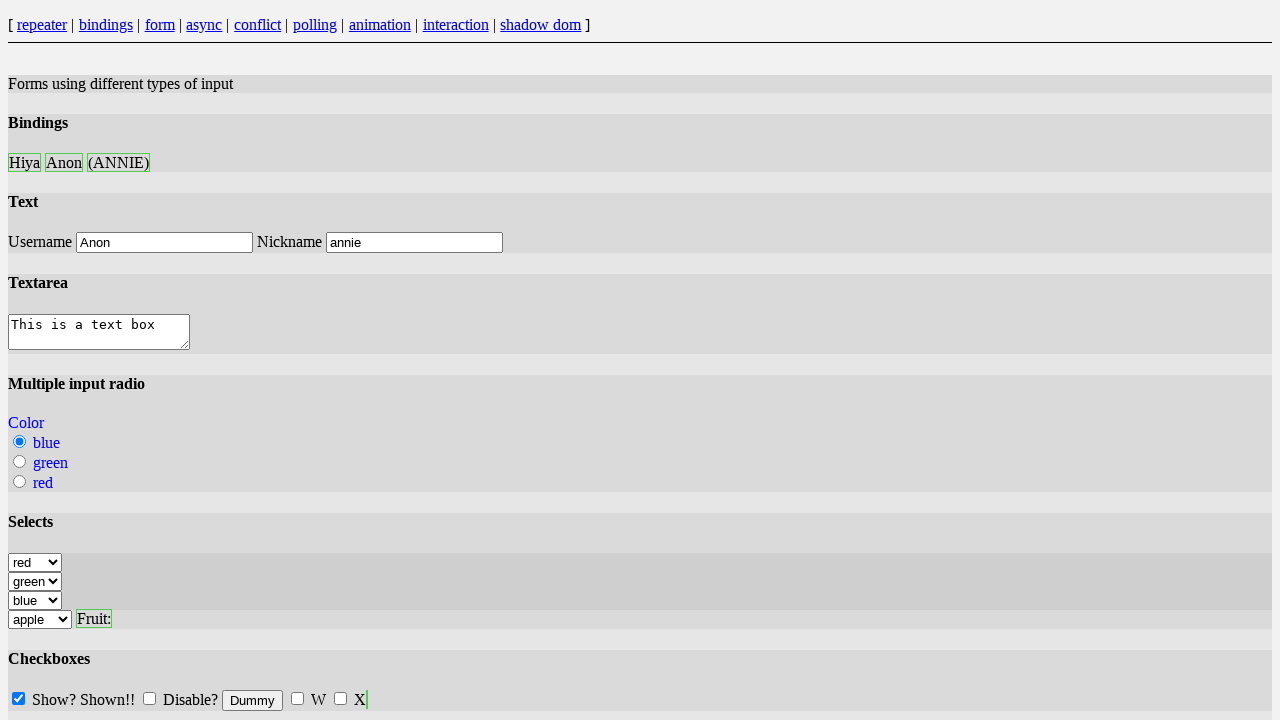

Set up dialog handler to accept alerts
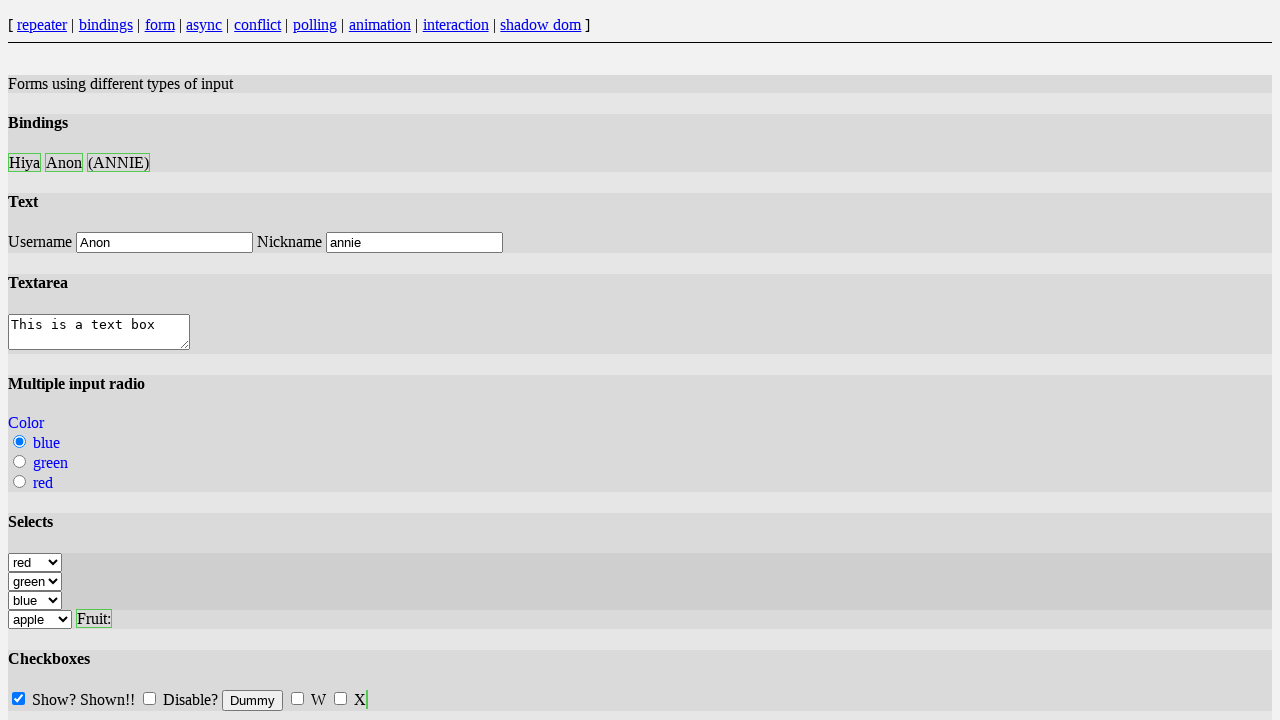

Clicked button with text 'Open Alert' at (46, 361) on button:has-text('Open Alert')
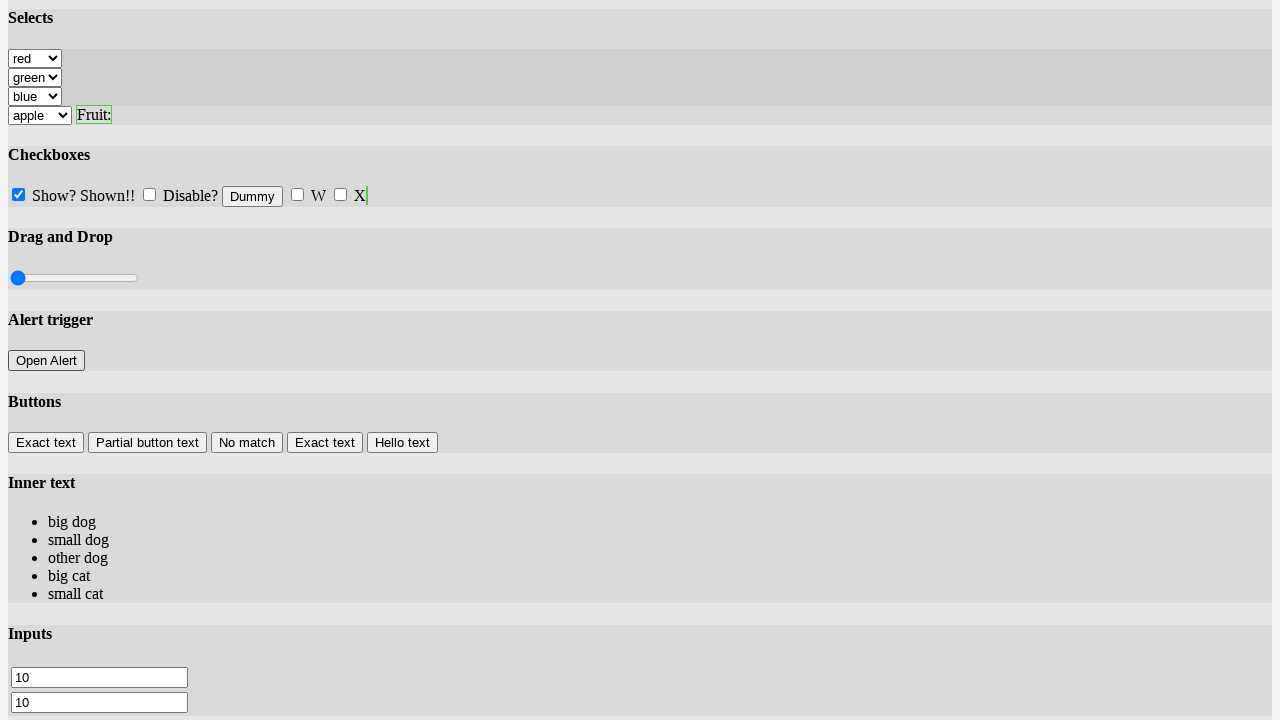

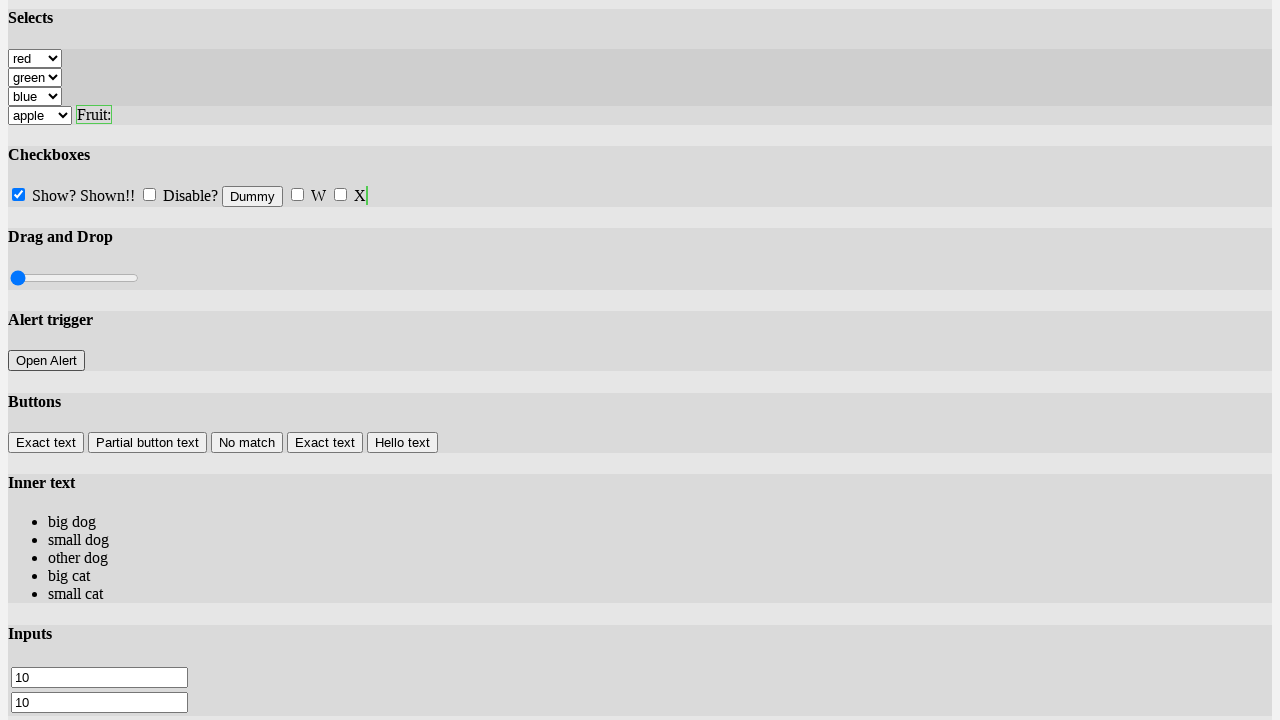